Tests a signup form by filling in first name, last name, and email fields, then clicking the sign up button to submit the form.

Starting URL: https://secure-retreat-92358.herokuapp.com/

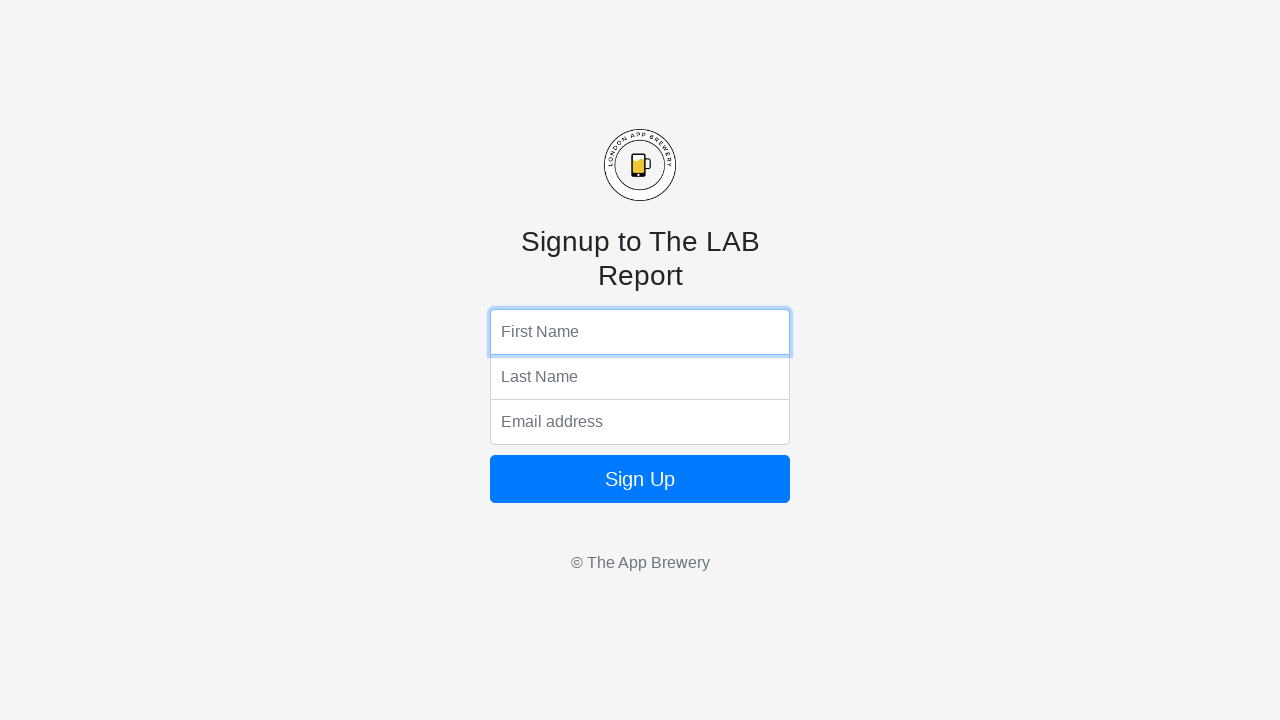

Filled first name field with 'Marcus' on input[name='fName']
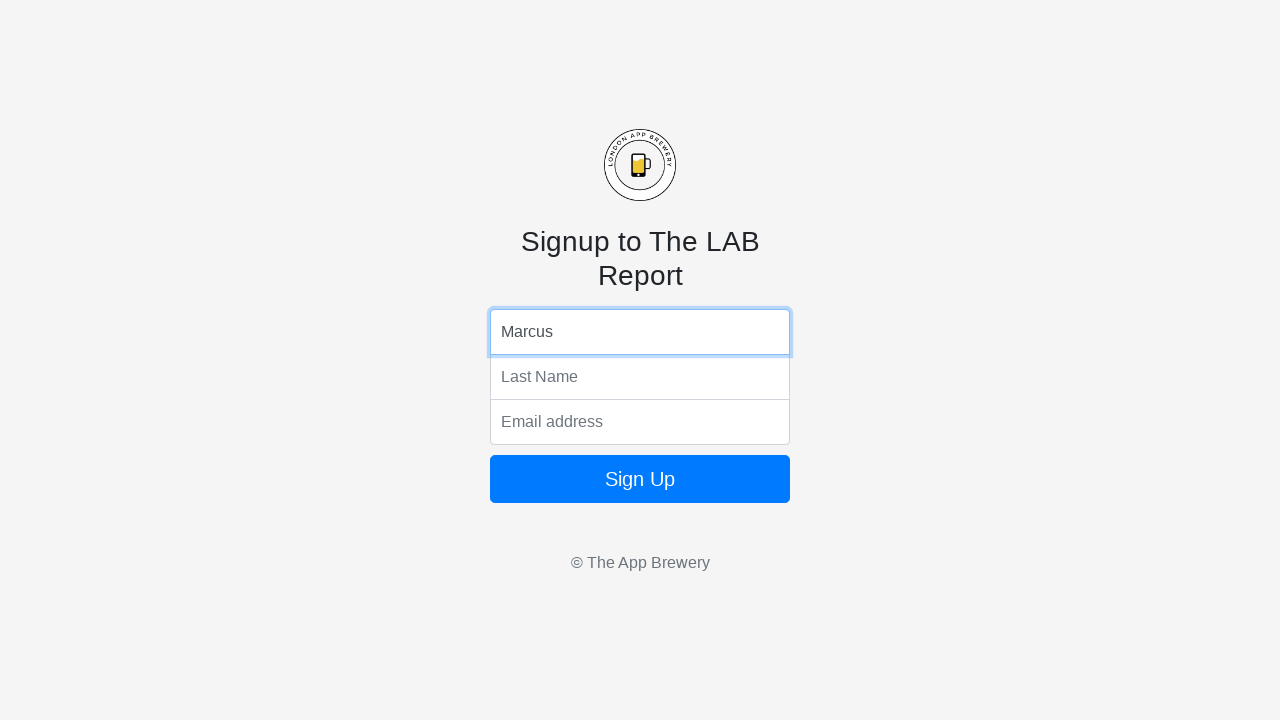

Filled last name field with 'Thompson' on input[name='lName']
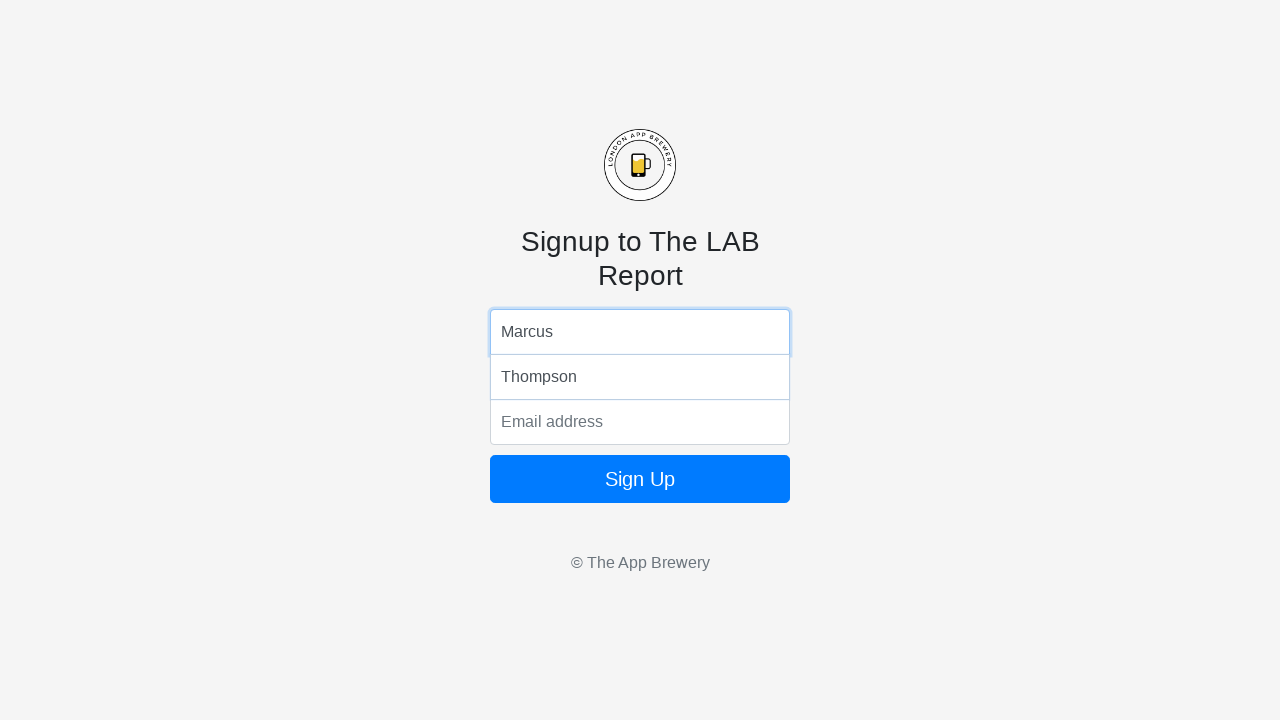

Filled email field with 'marcus.thompson@example.com' on input[name='email']
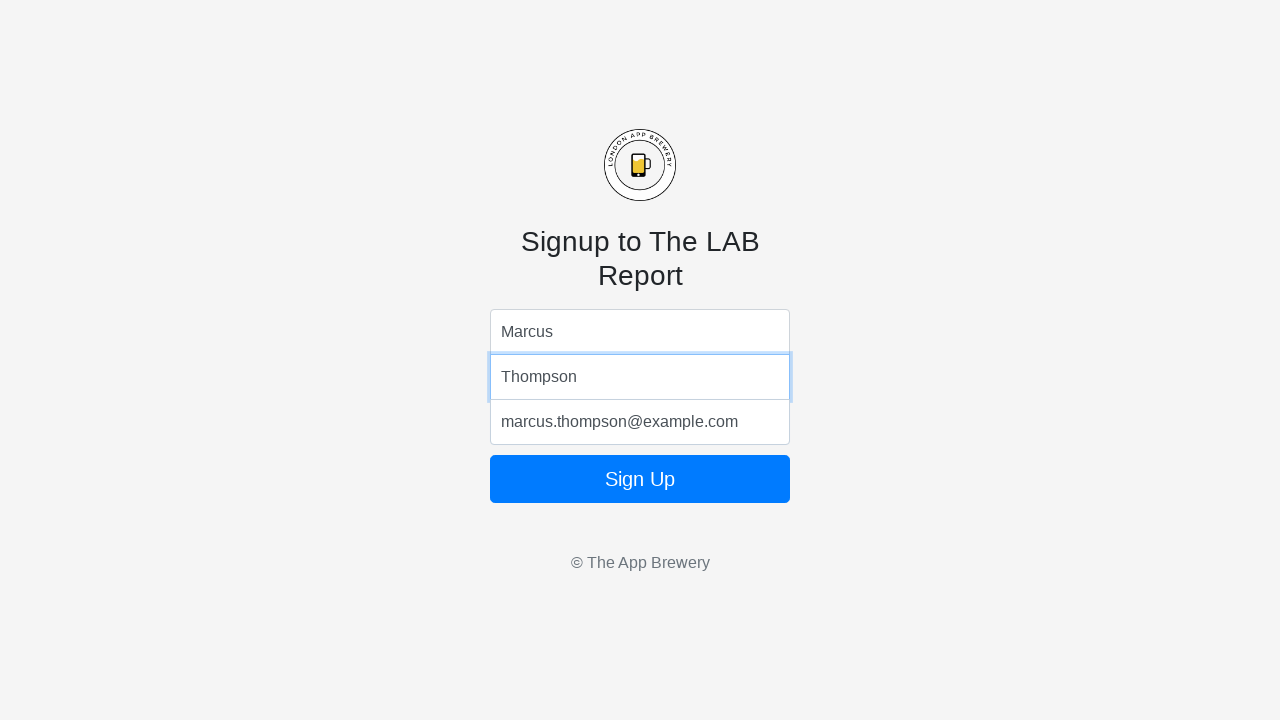

Clicked sign up button to submit form at (640, 479) on .btn-block
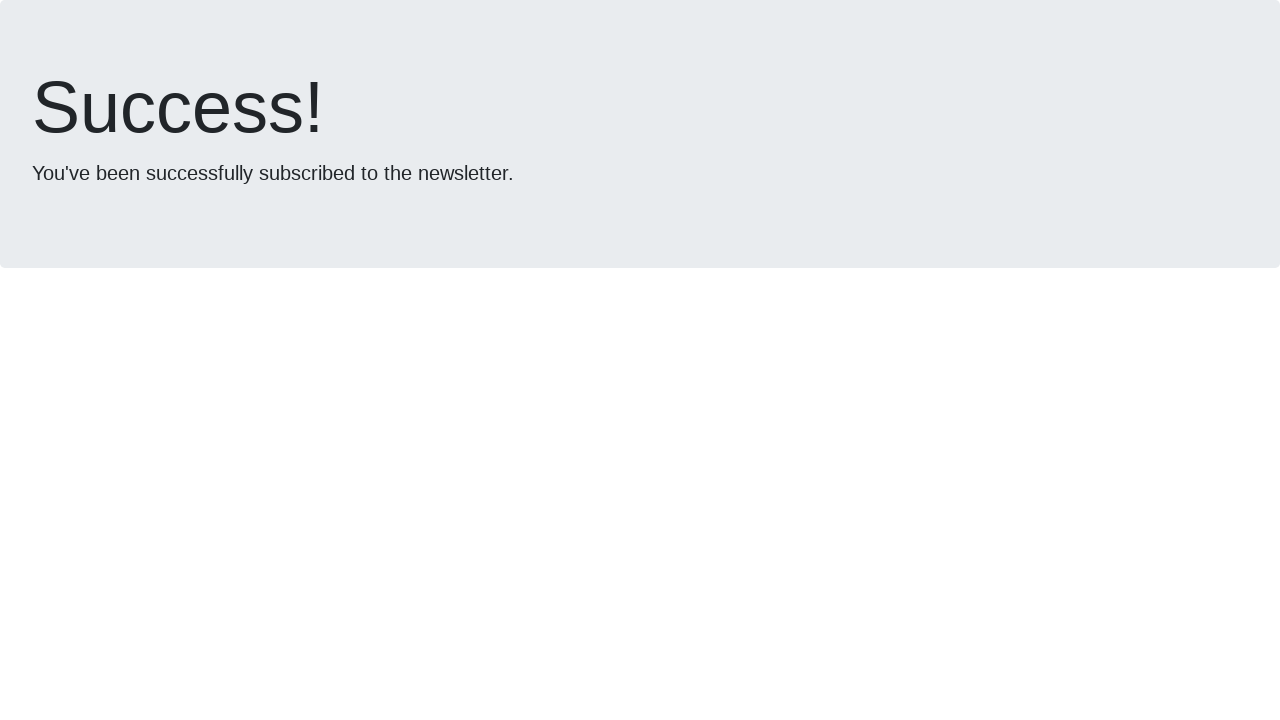

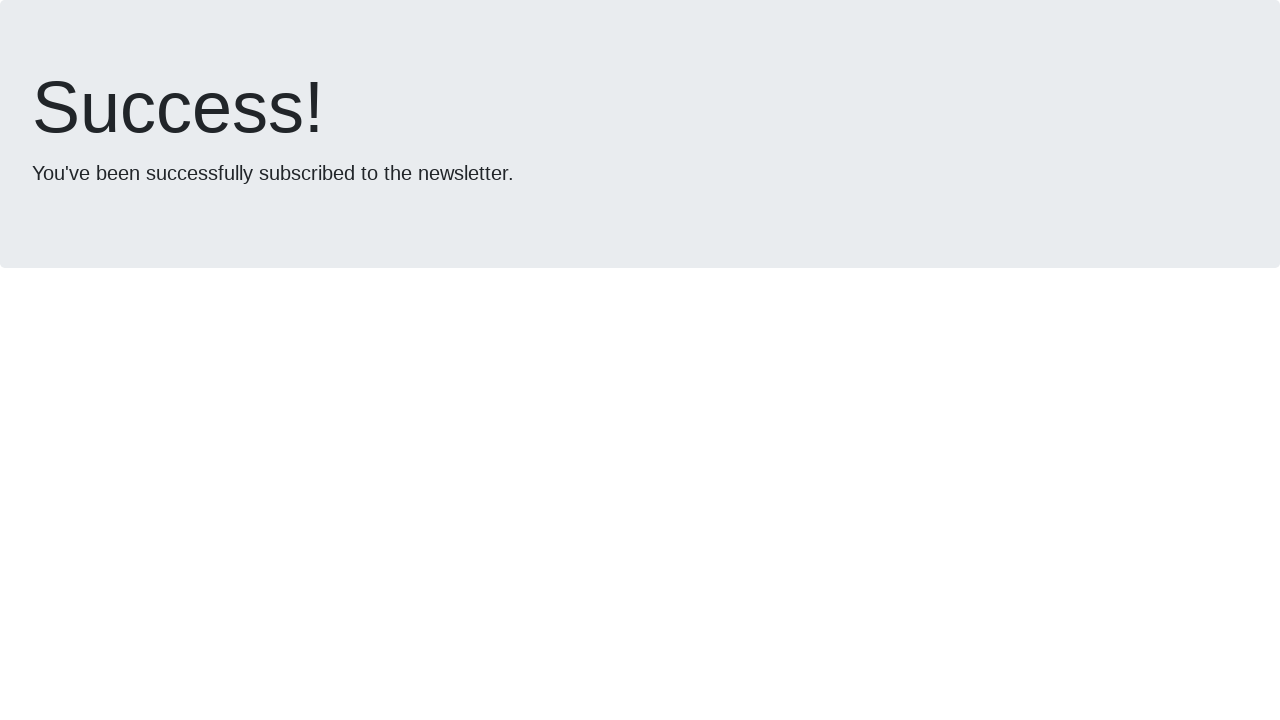